Tests all text box fields by filling full name, email, current address, and permanent address, then submitting and verifying all outputs

Starting URL: https://demoqa.com/text-box

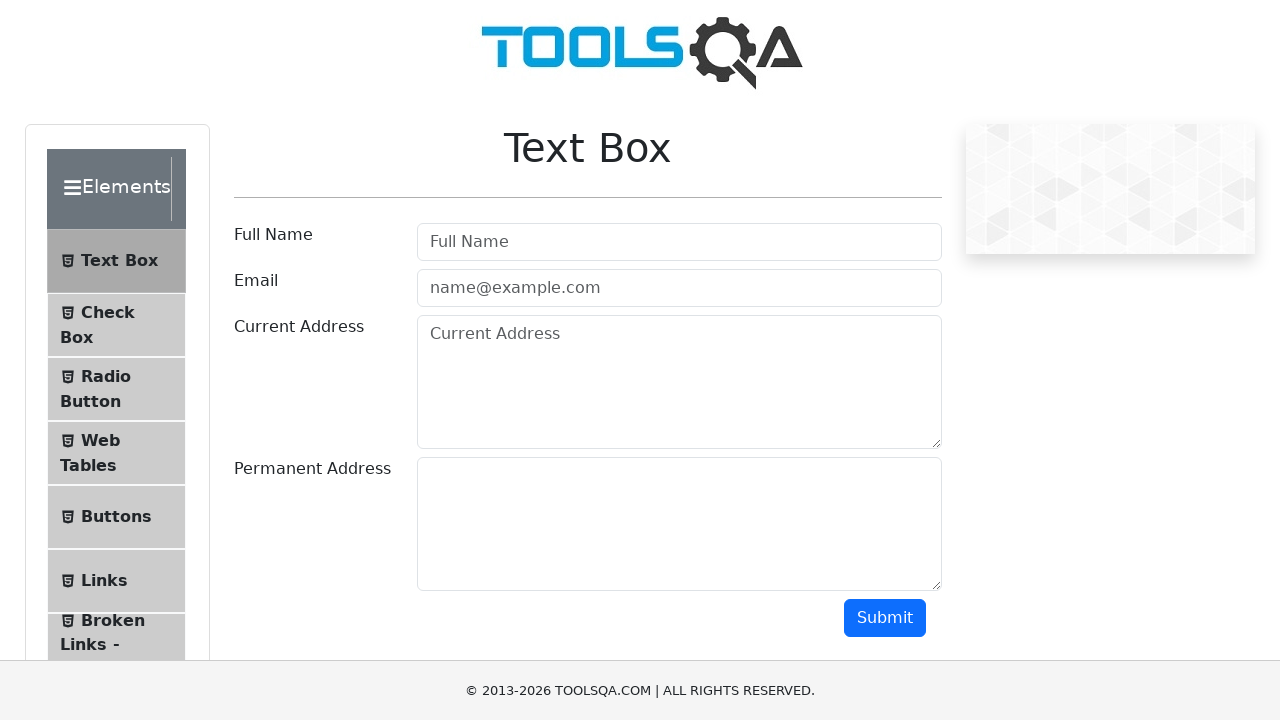

Filled full name field with 'Natalia' on #userName
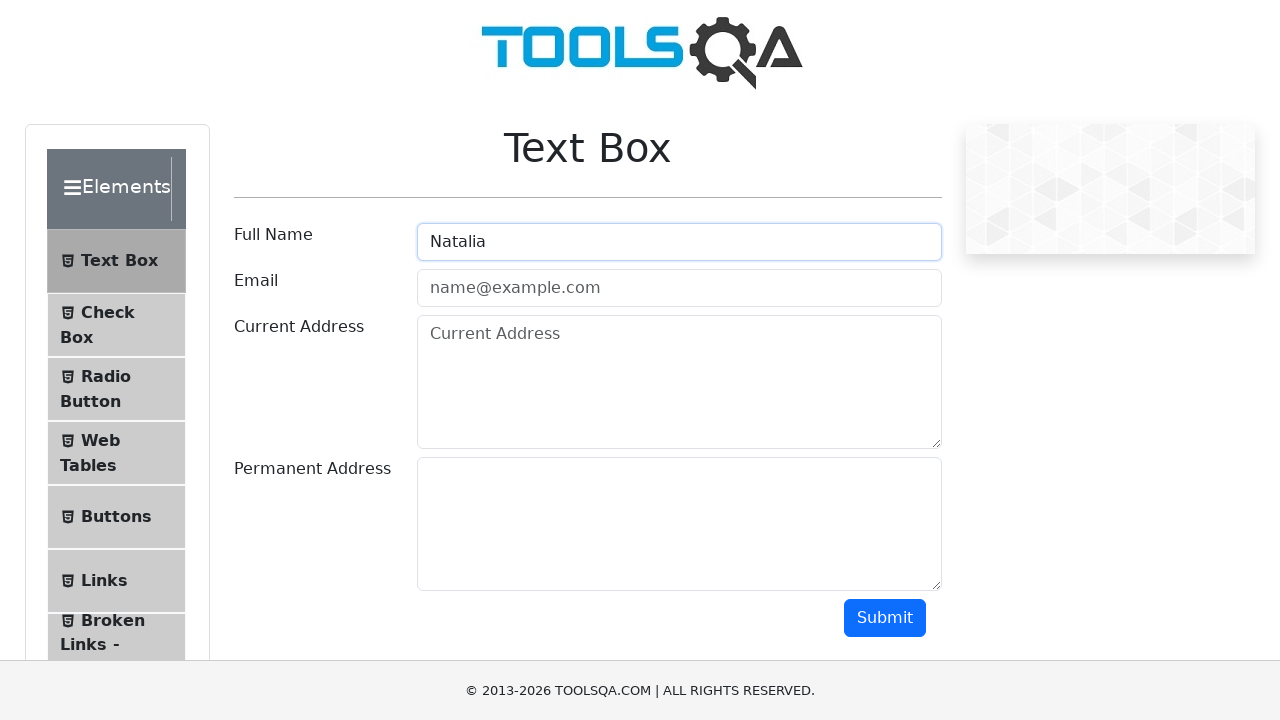

Filled email field with 'natalia@gmail.com' on #userEmail
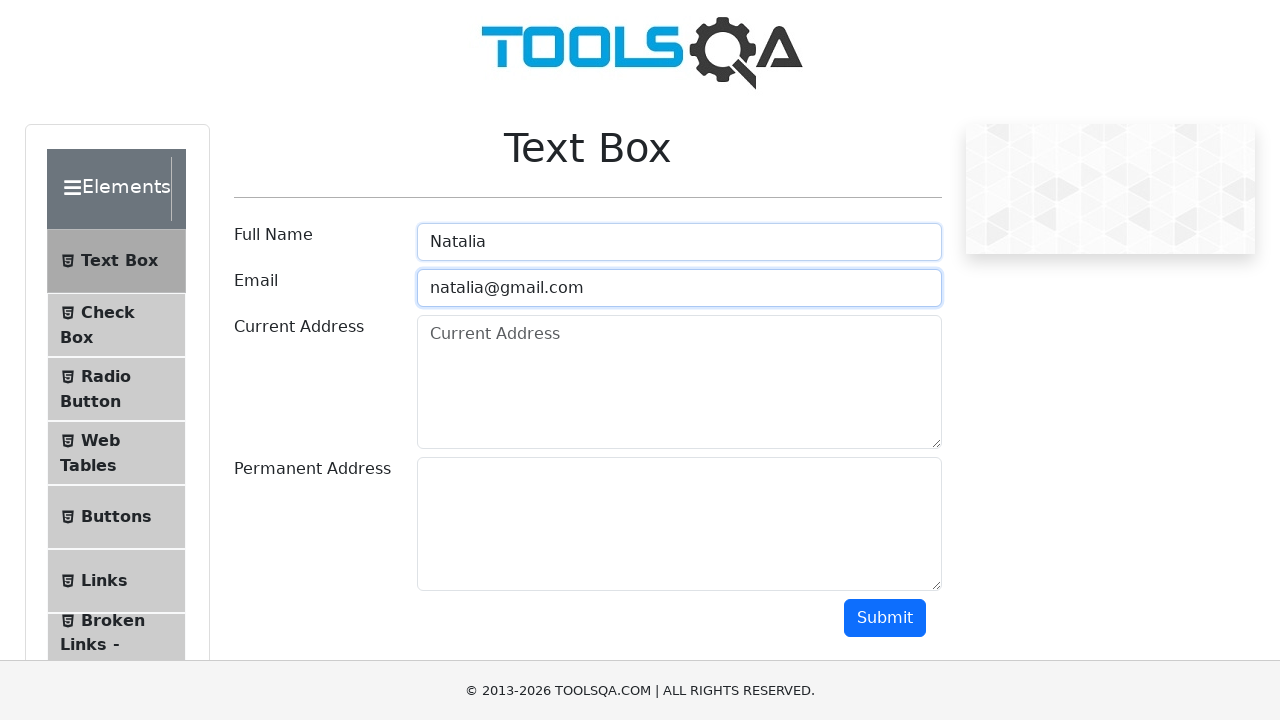

Filled current address field with 'Sciastlivaia' on #currentAddress
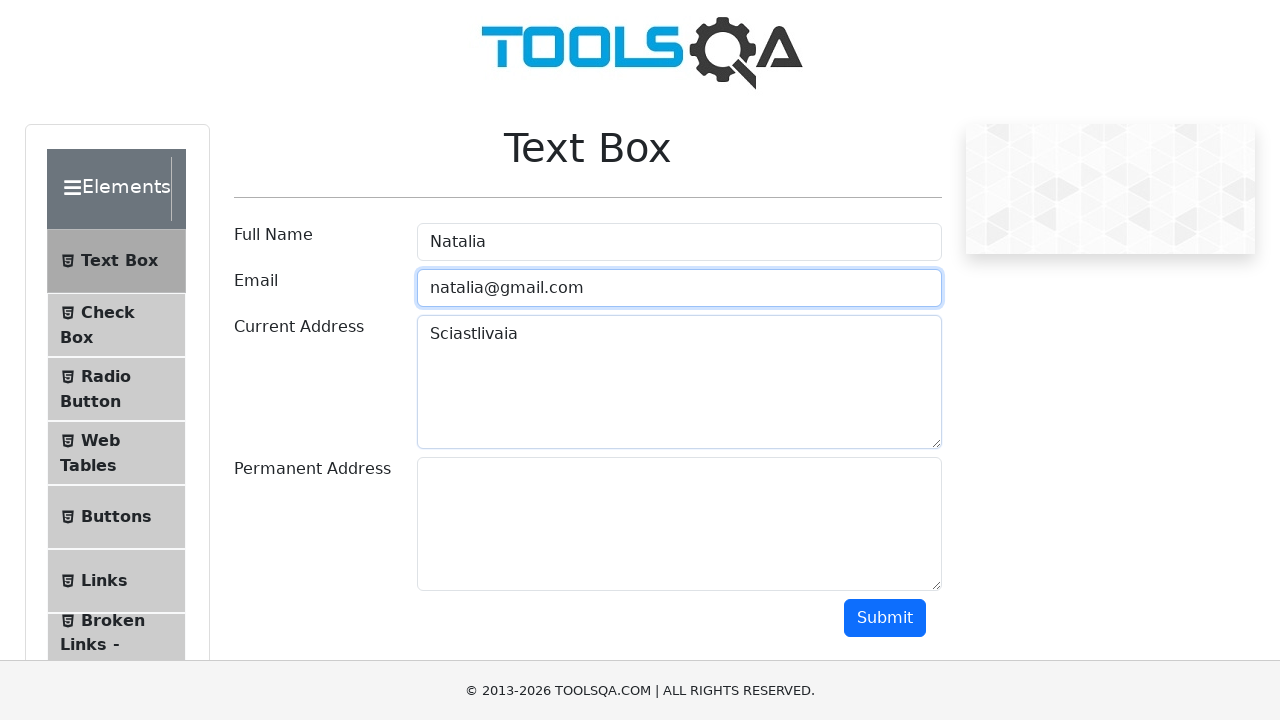

Filled permanent address field with 'Udacia' on #permanentAddress
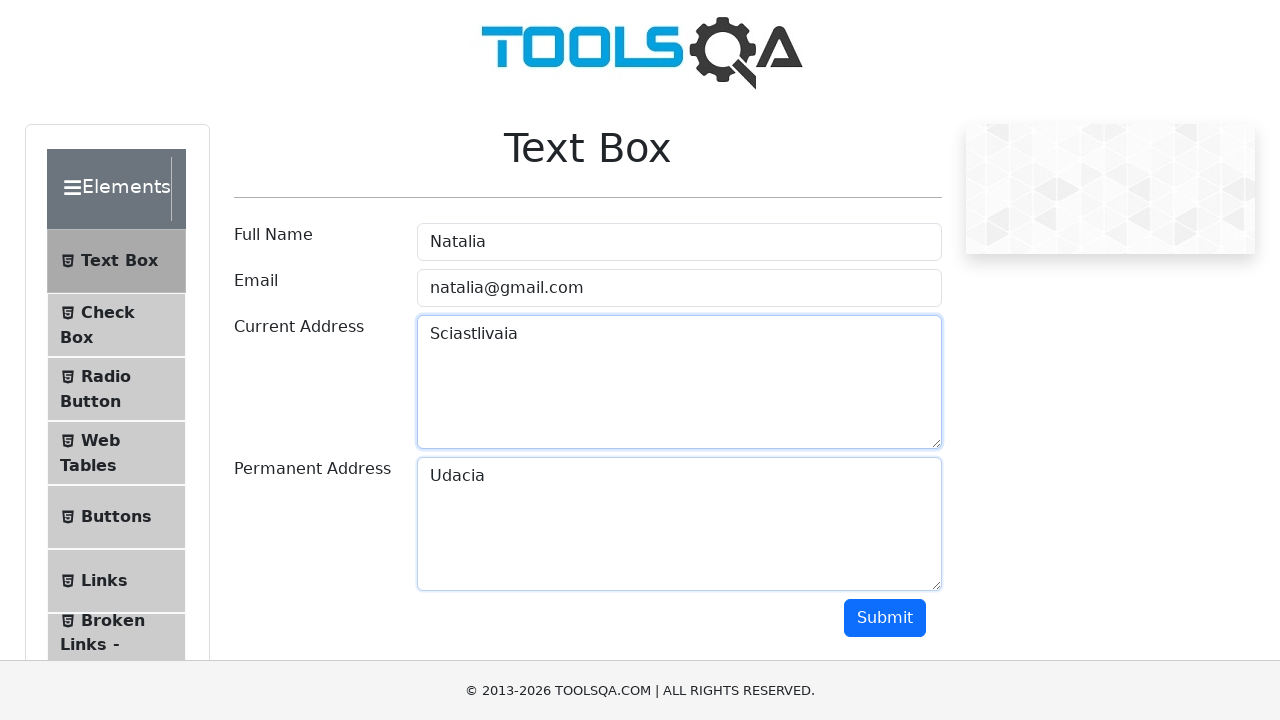

Clicked submit button to submit form at (885, 618) on #submit
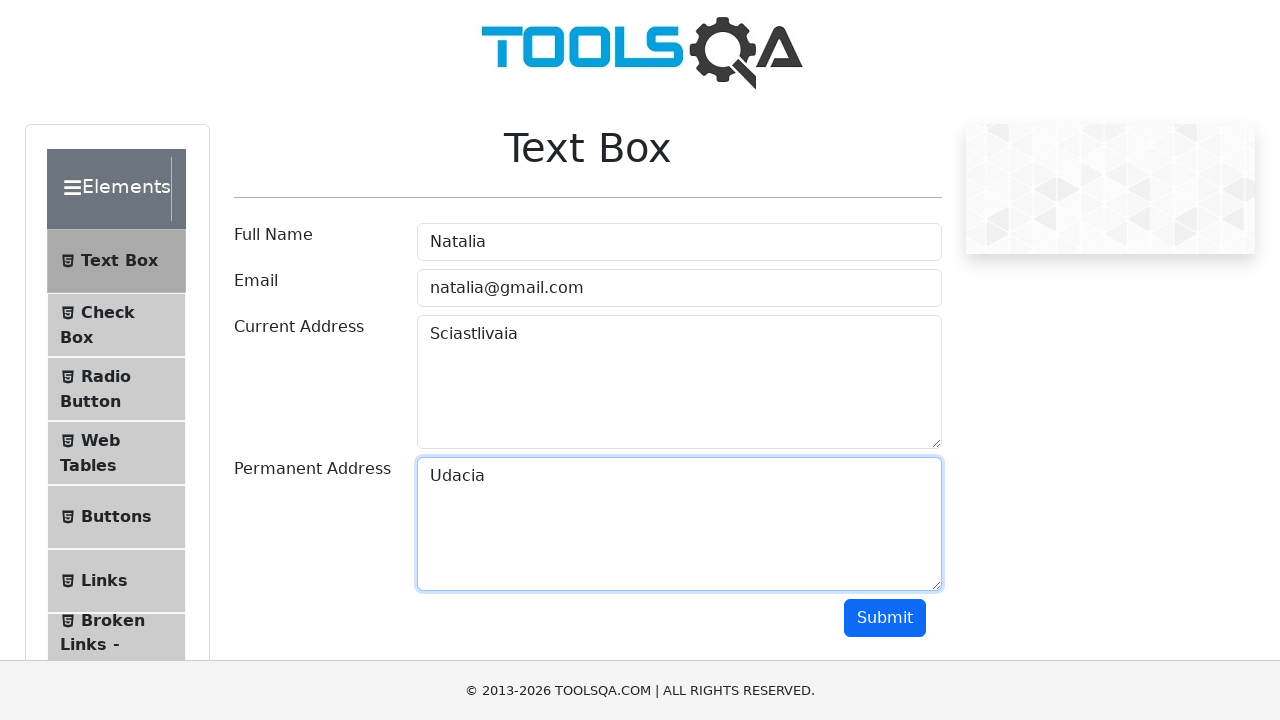

Name output field appeared
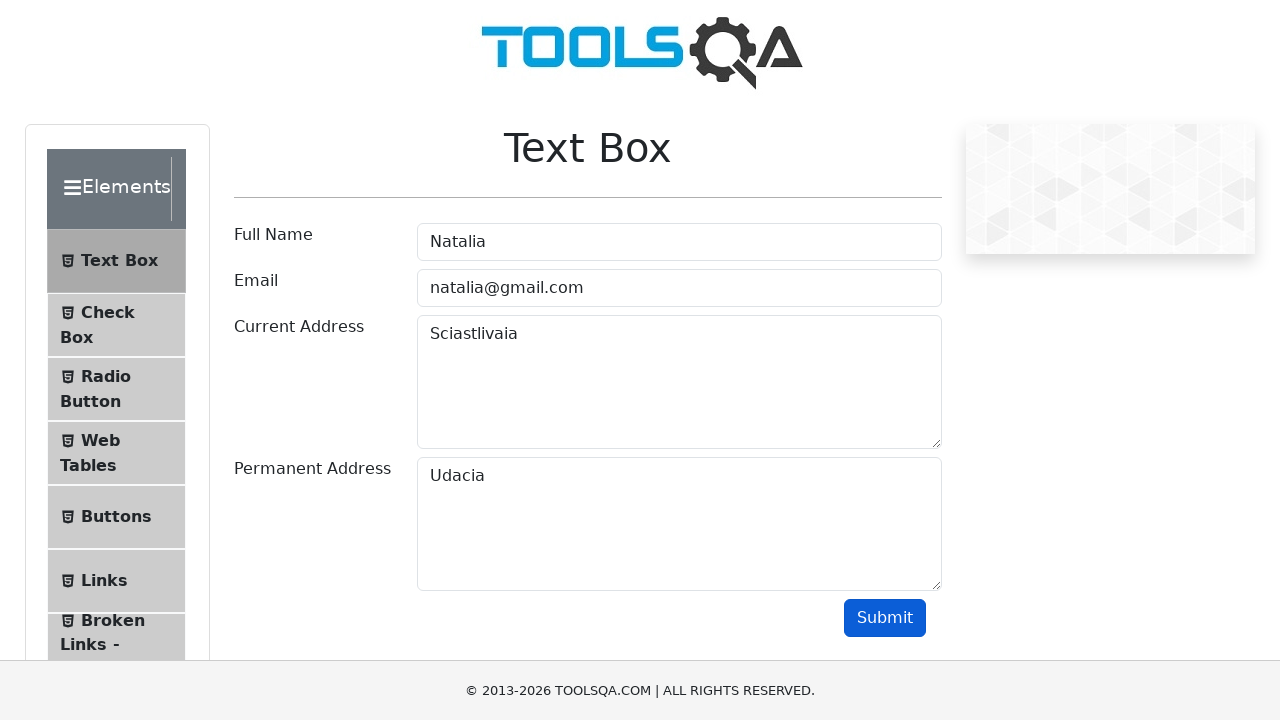

Email output field appeared
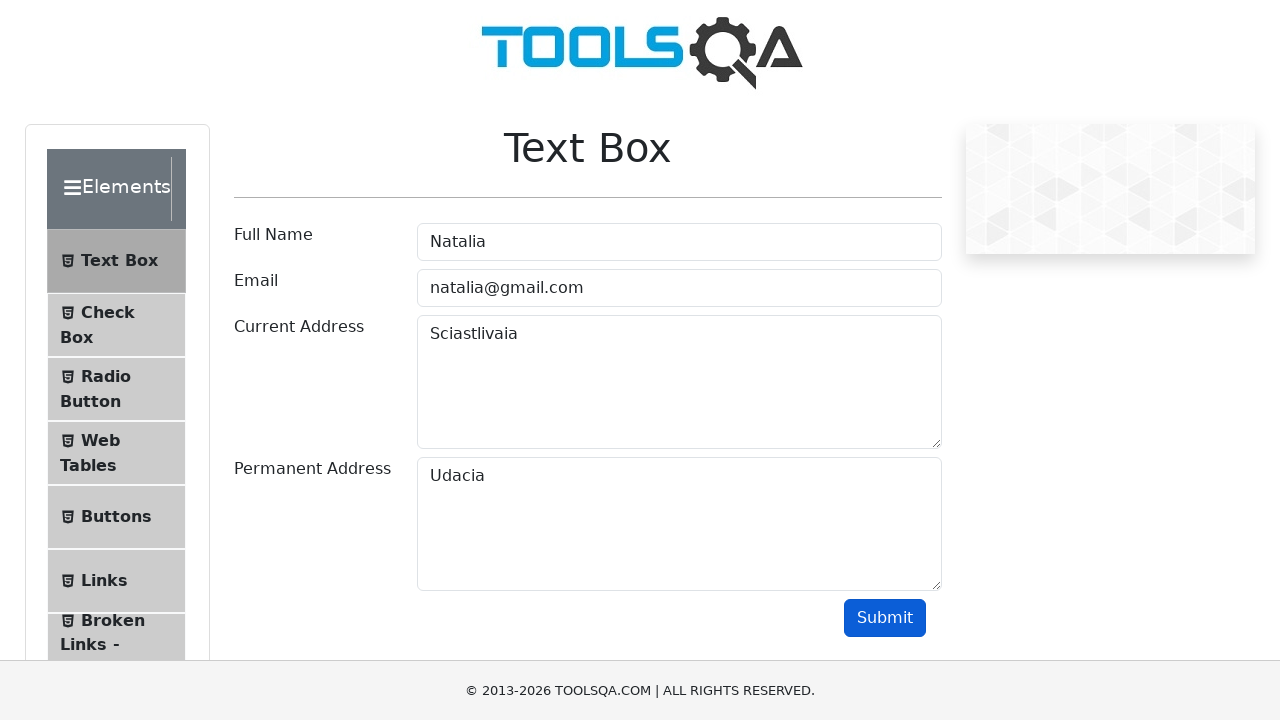

Current address output field appeared
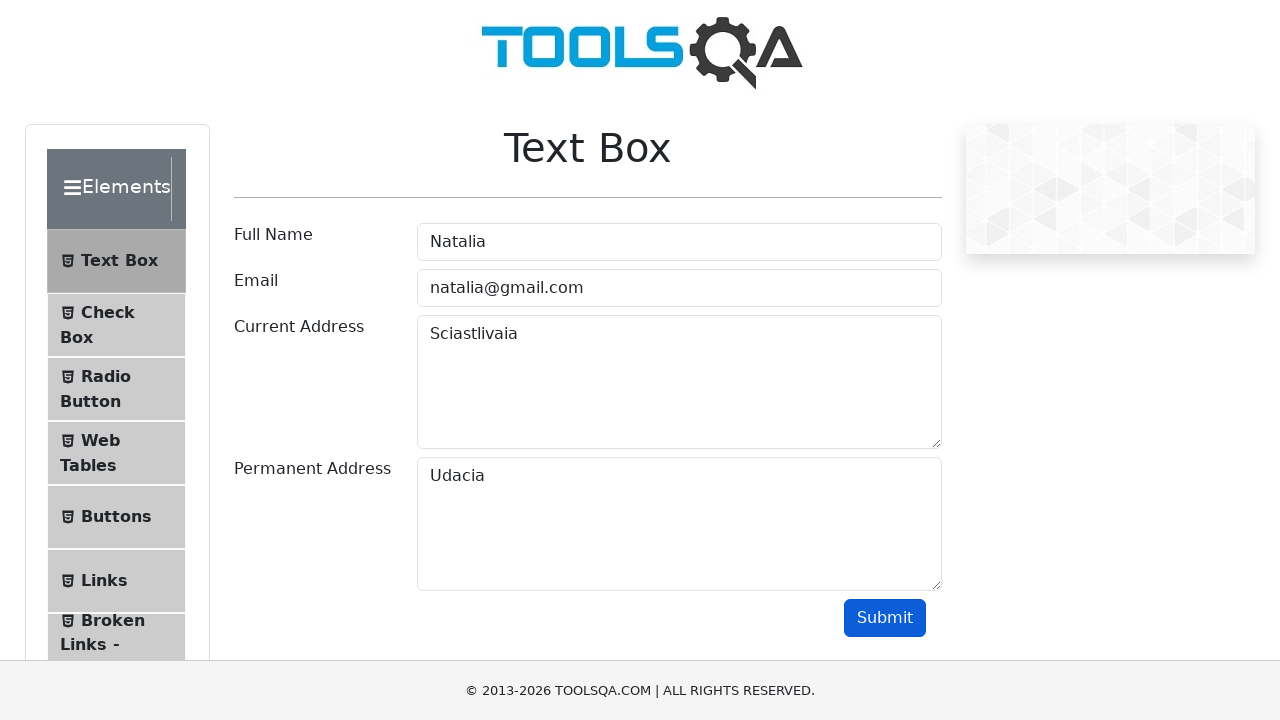

Permanent address output field appeared
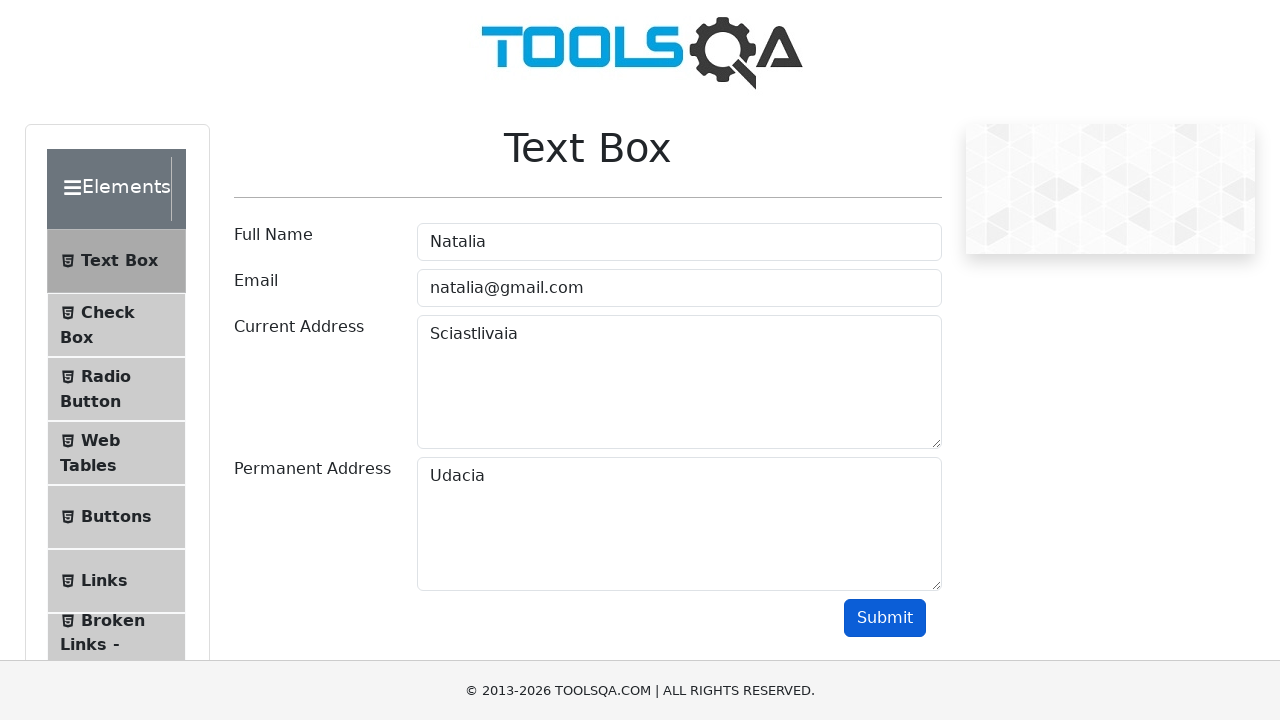

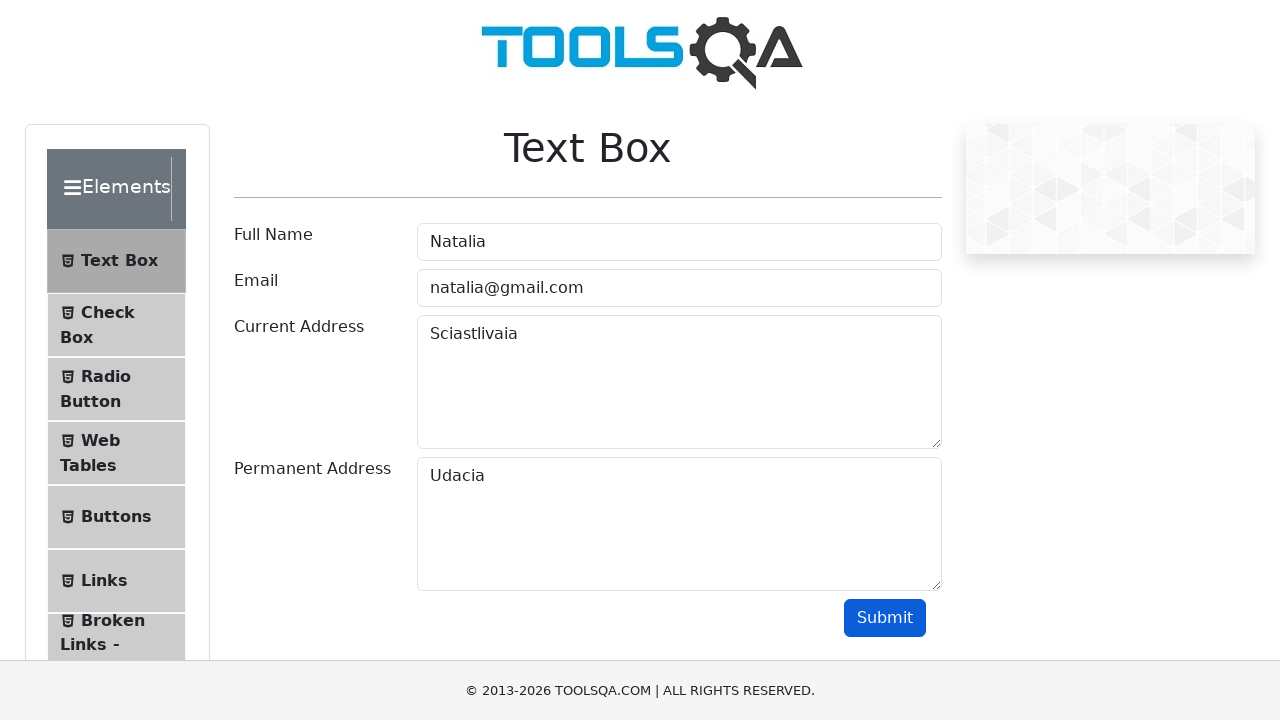